Tests mouse hover functionality by hovering over an element and verifying the dropdown menu items appear

Starting URL: https://rahulshettyacademy.com/AutomationPractice/

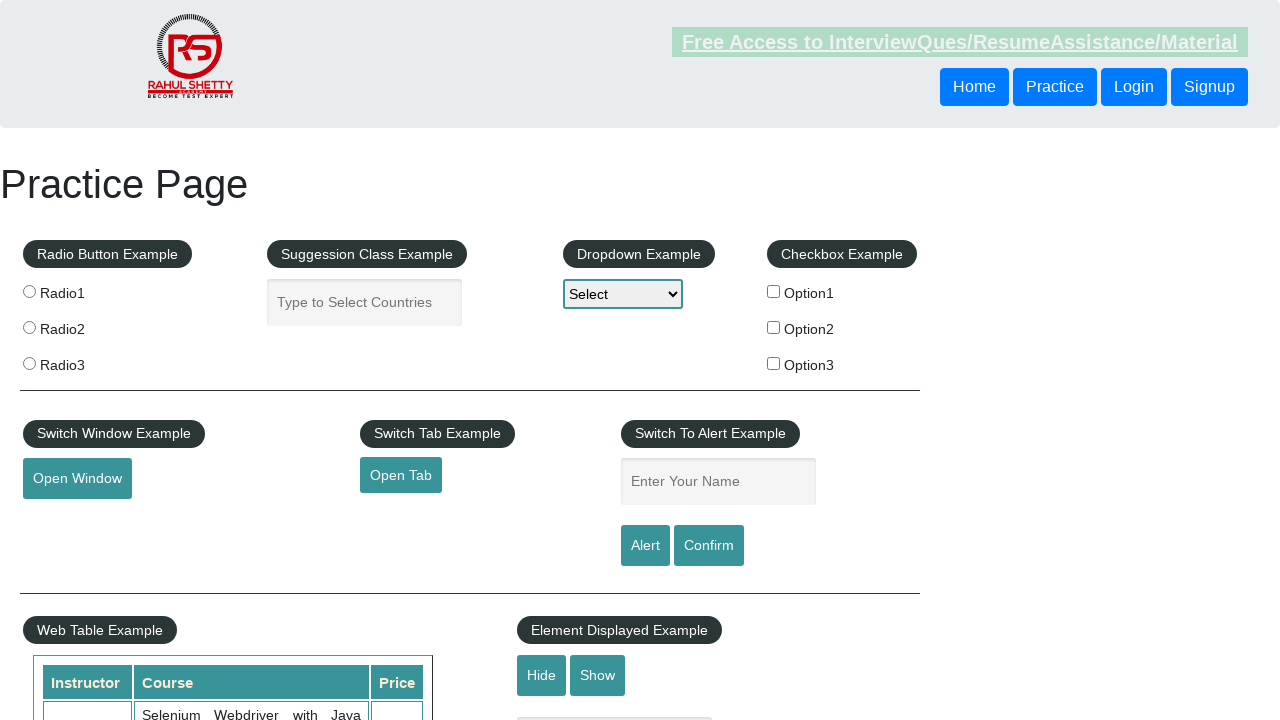

Hovered over the mouse hover element at (83, 361) on #mousehover
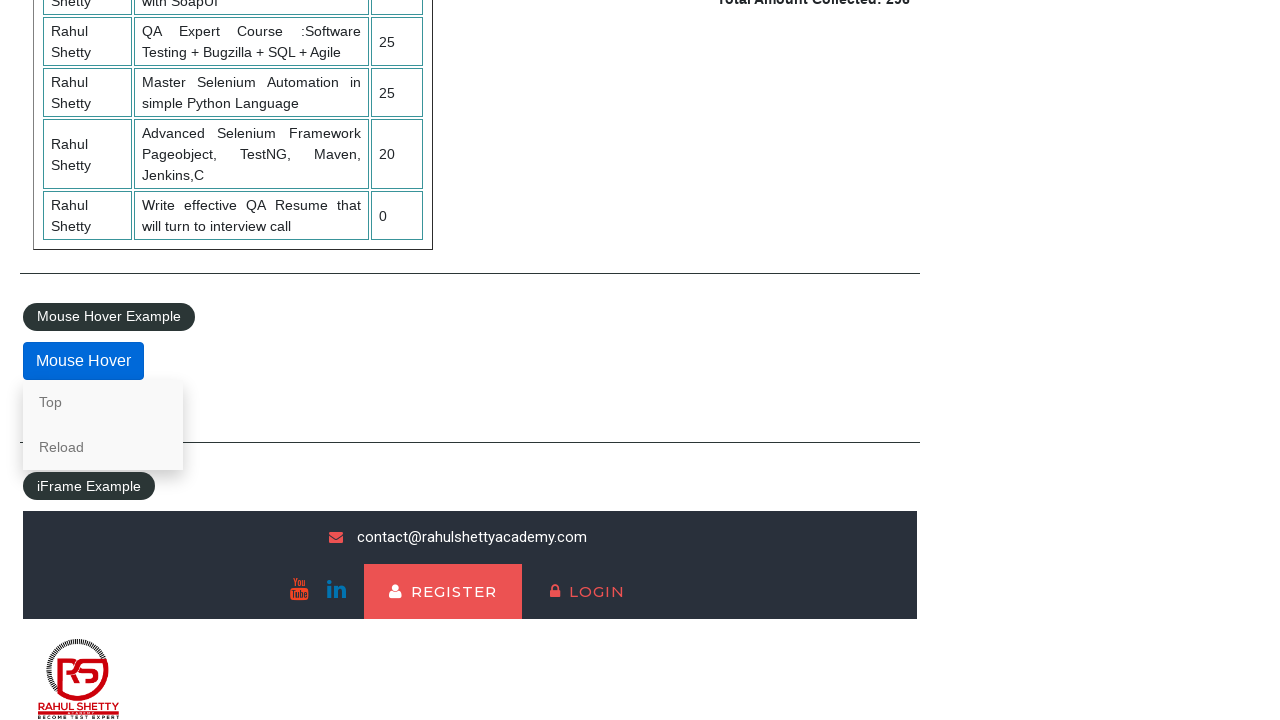

Dropdown menu appeared - top link is now visible
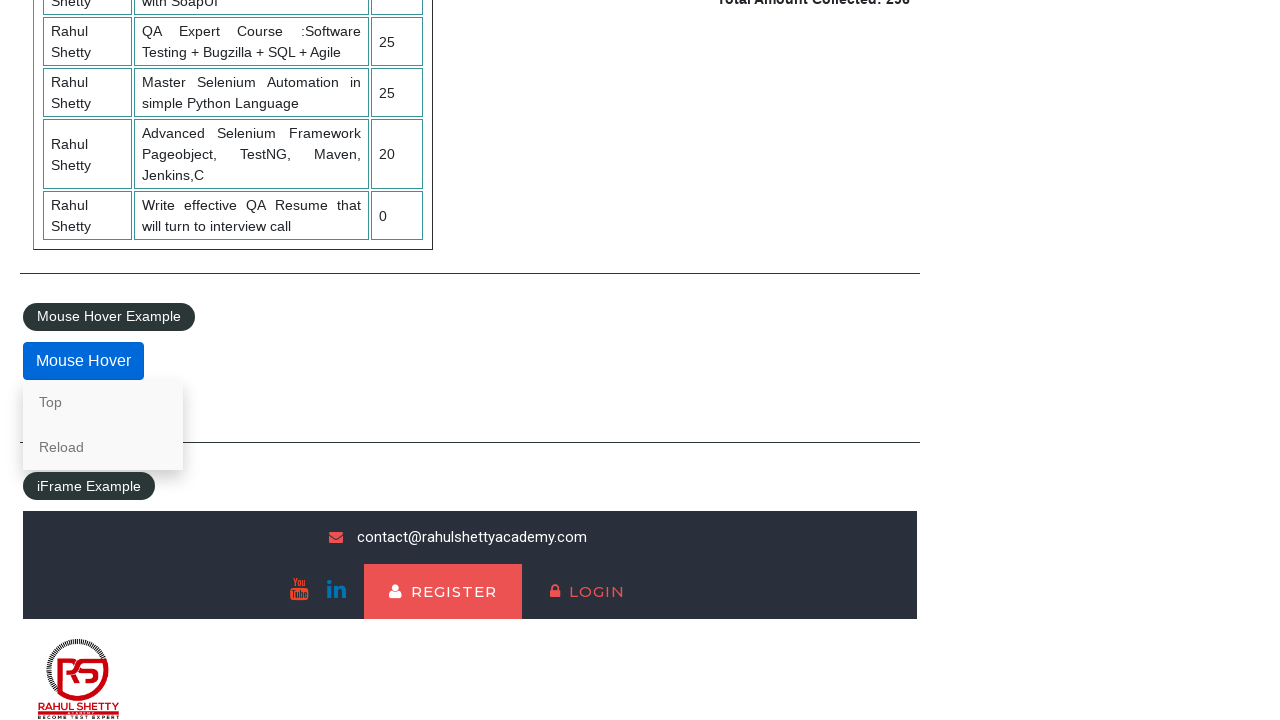

Verified that dropdown menu items are visible
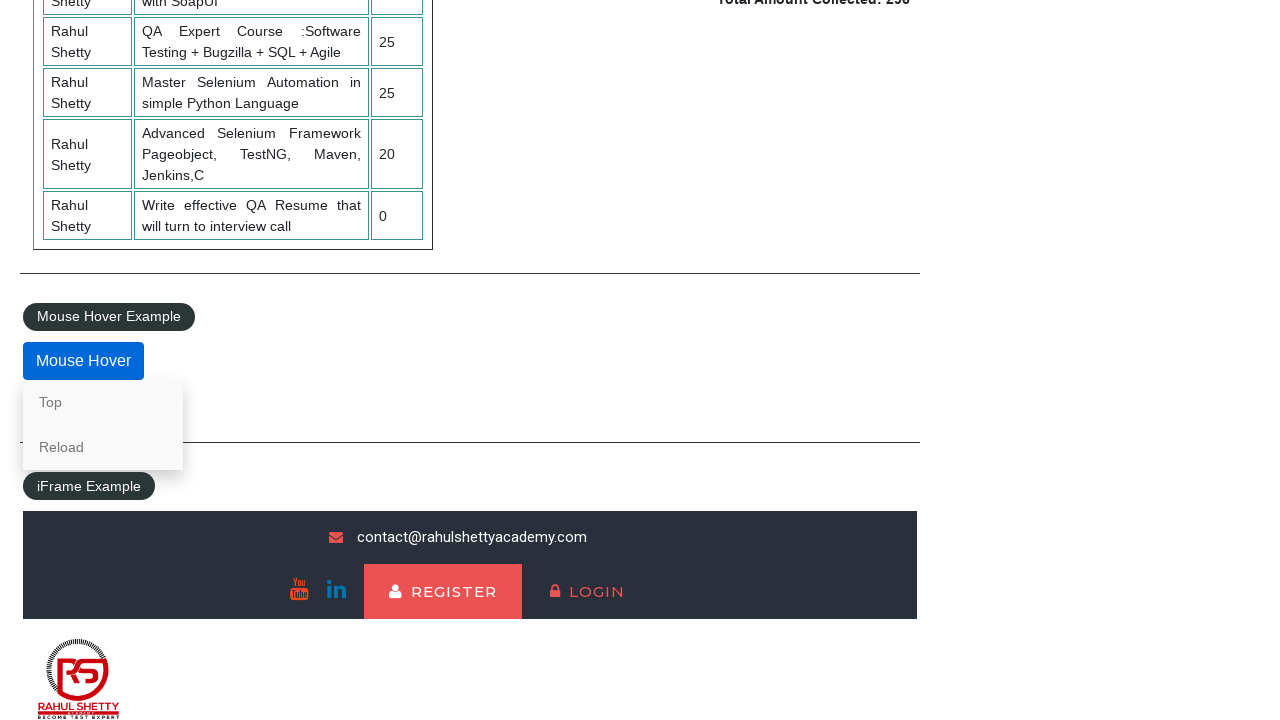

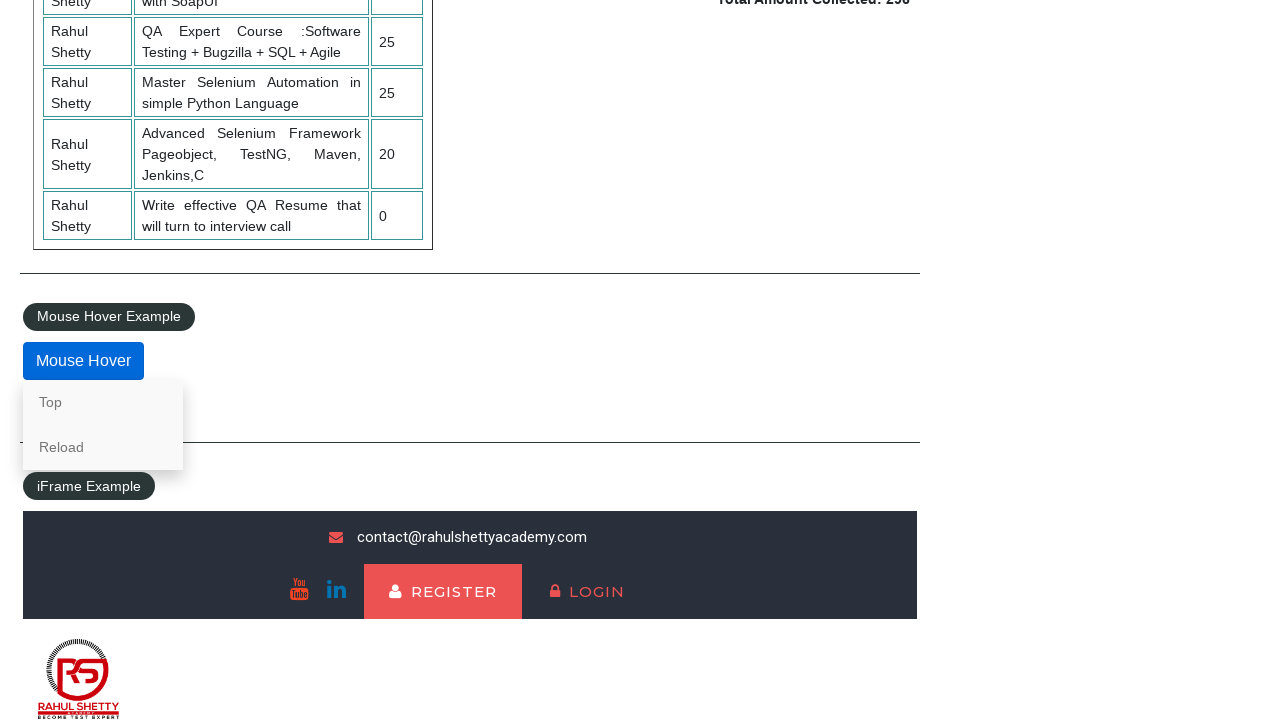